Navigates to the COVID-19 India tracking website and verifies that the vaccination level indicator and data table are loaded and visible.

Starting URL: https://www.covid19india.org/

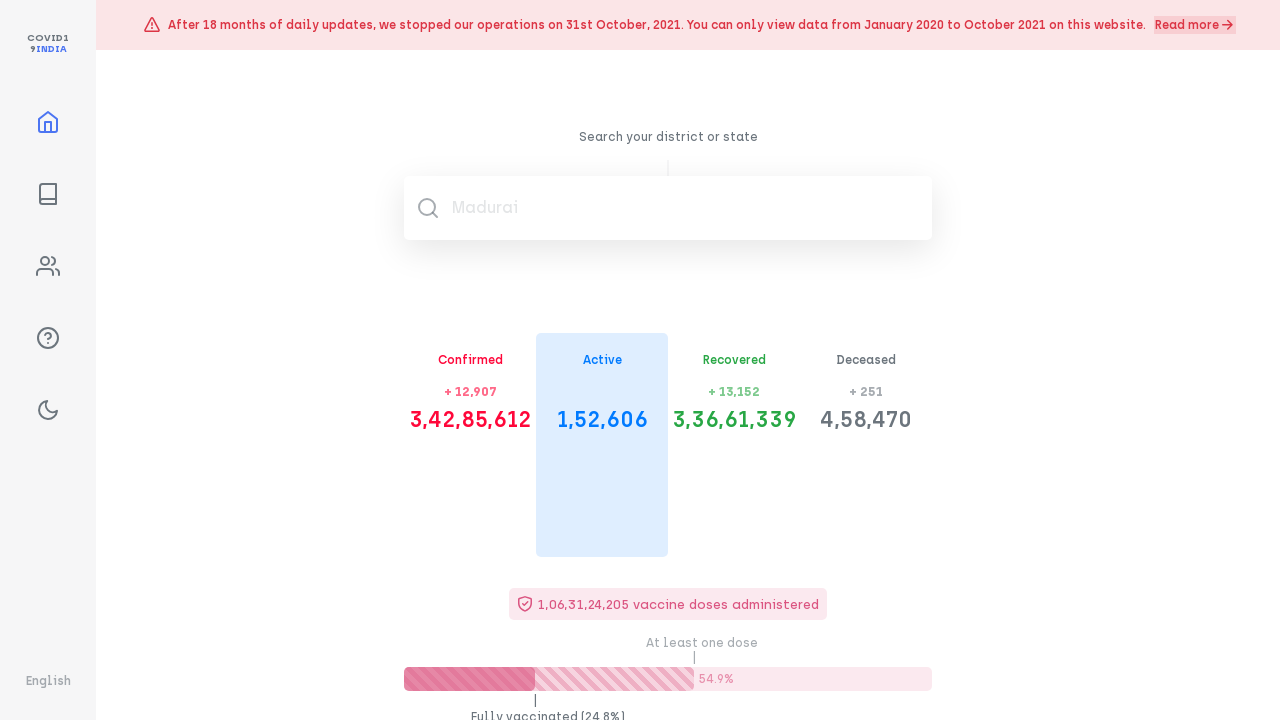

Navigated to COVID-19 India tracking website
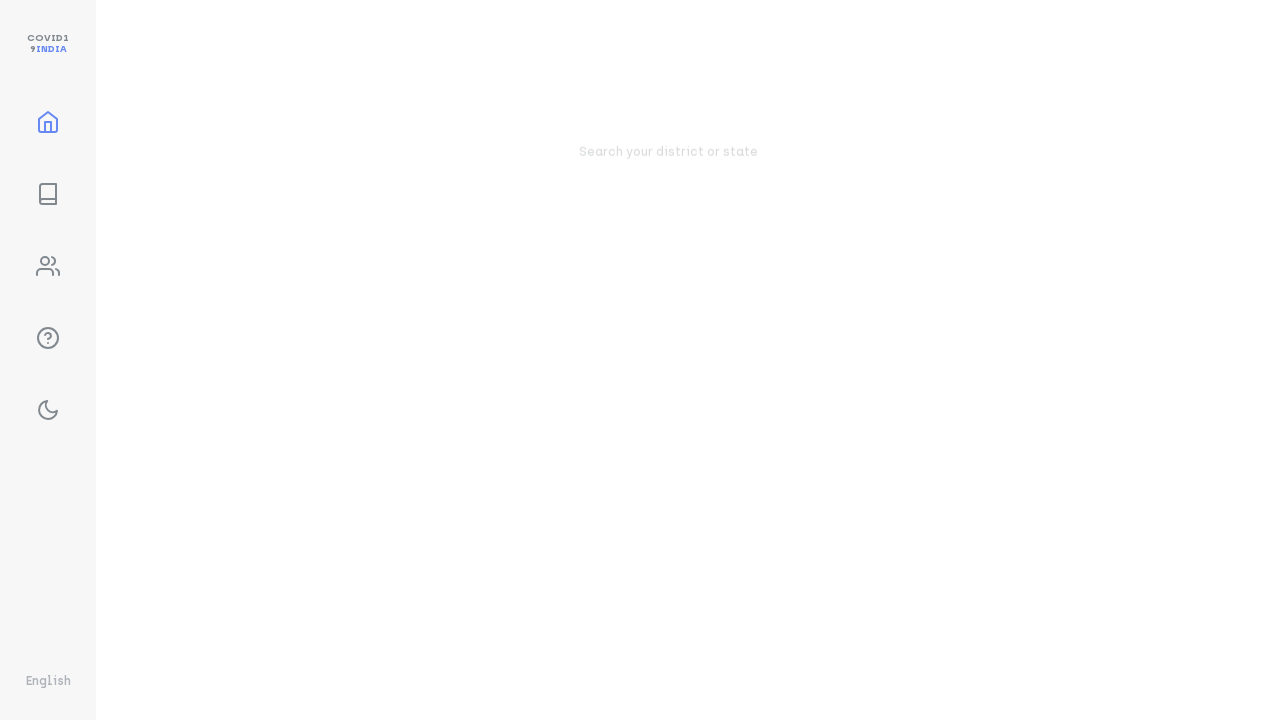

Vaccination level indicator loaded and visible
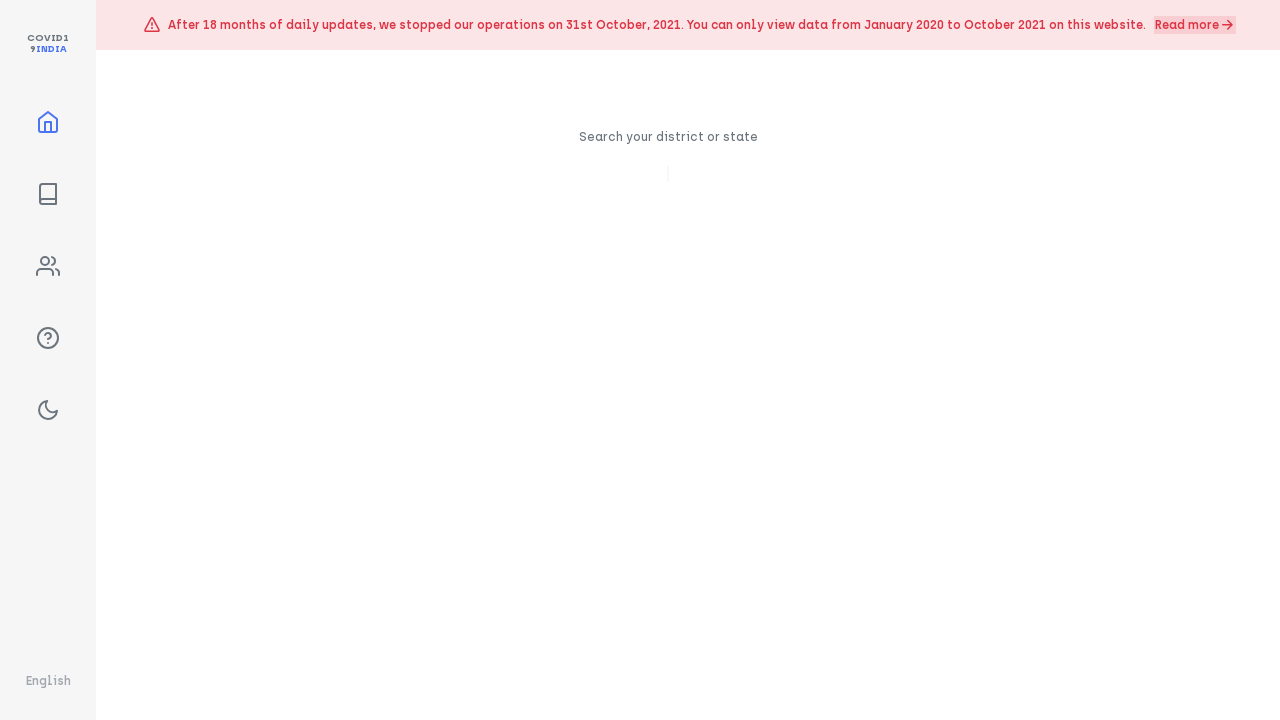

Data table loaded and visible
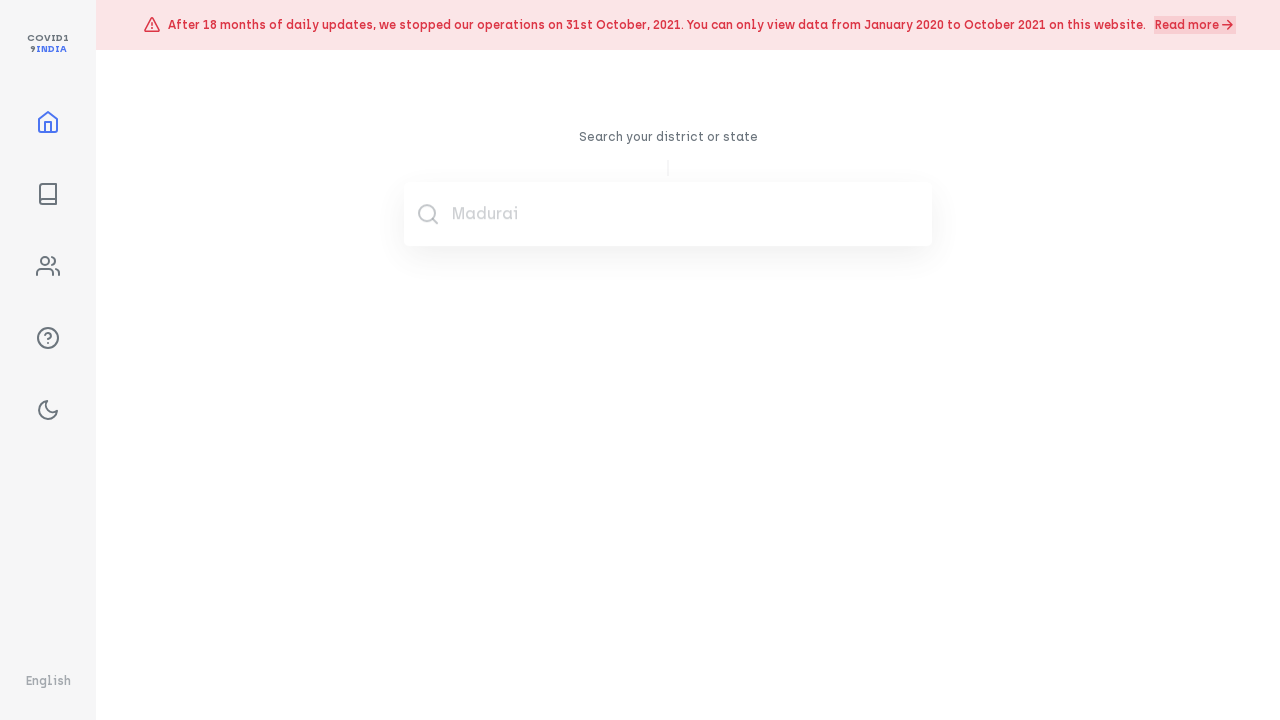

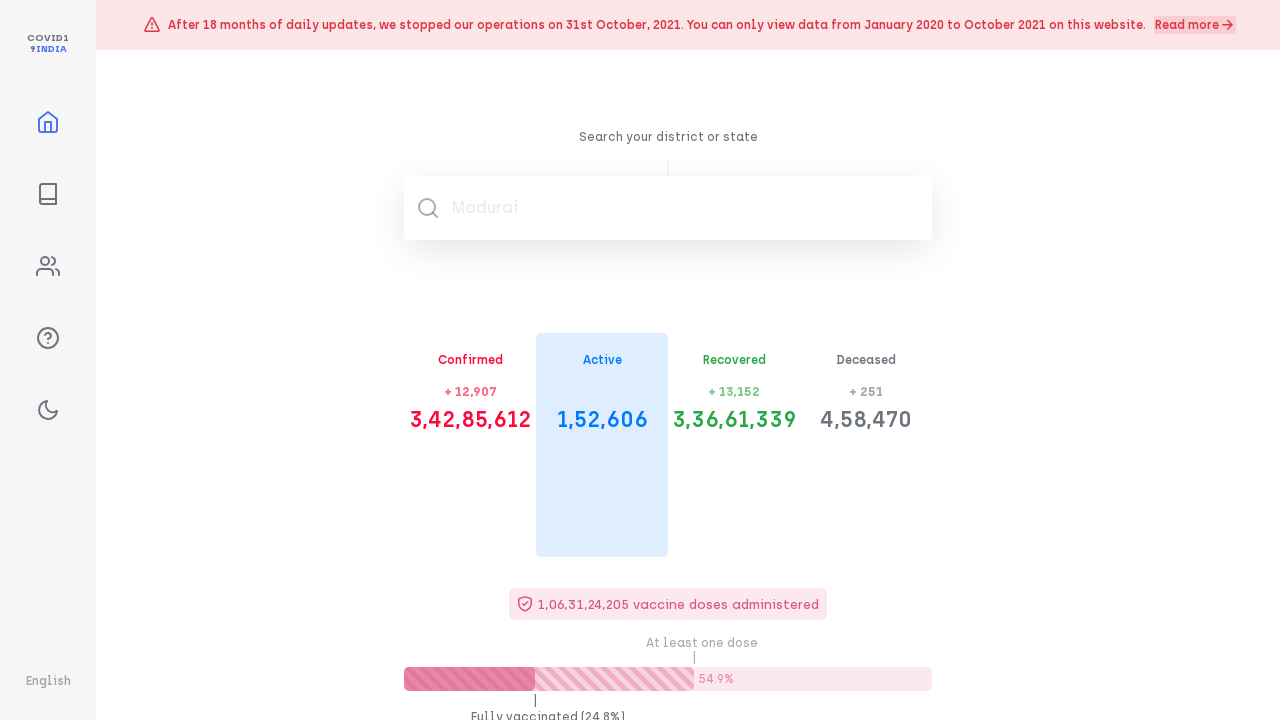